Tests XPath traversal techniques by navigating to a practice page and extracting text from elements using sibling and parent relationships

Starting URL: https://rahulshettyacademy.com/AutomationPractice/

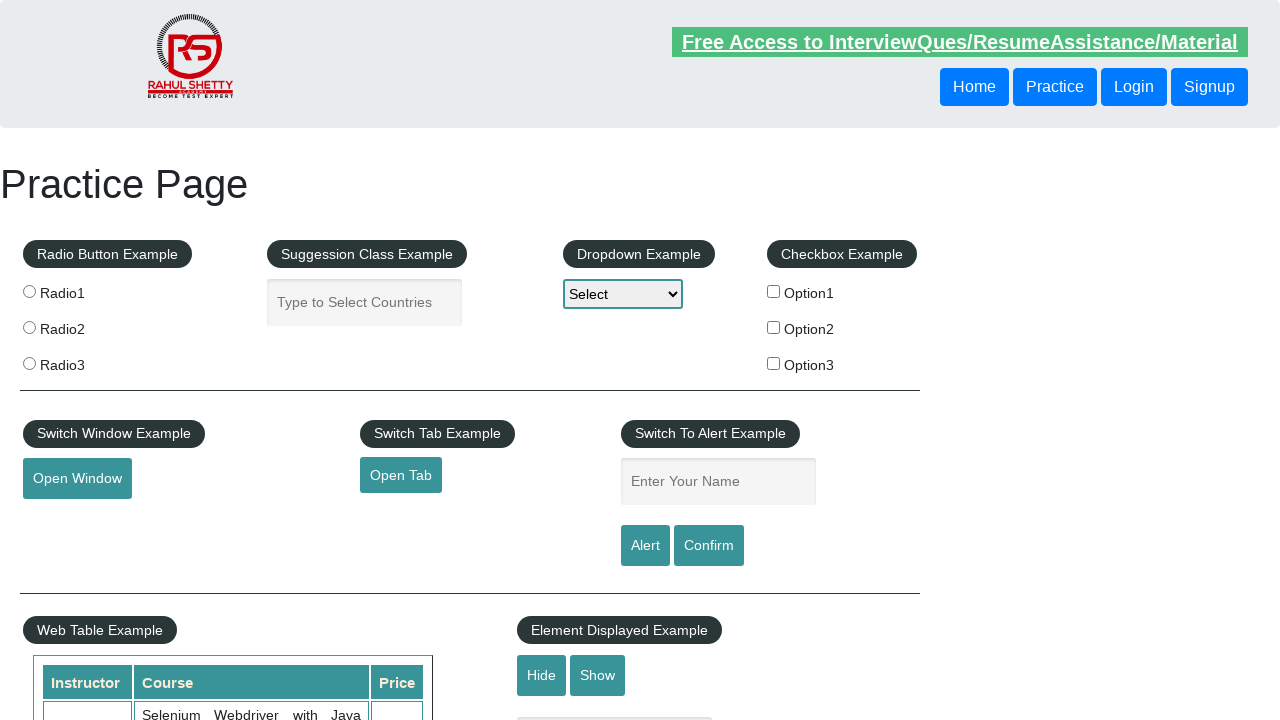

Navigated to XPath practice page
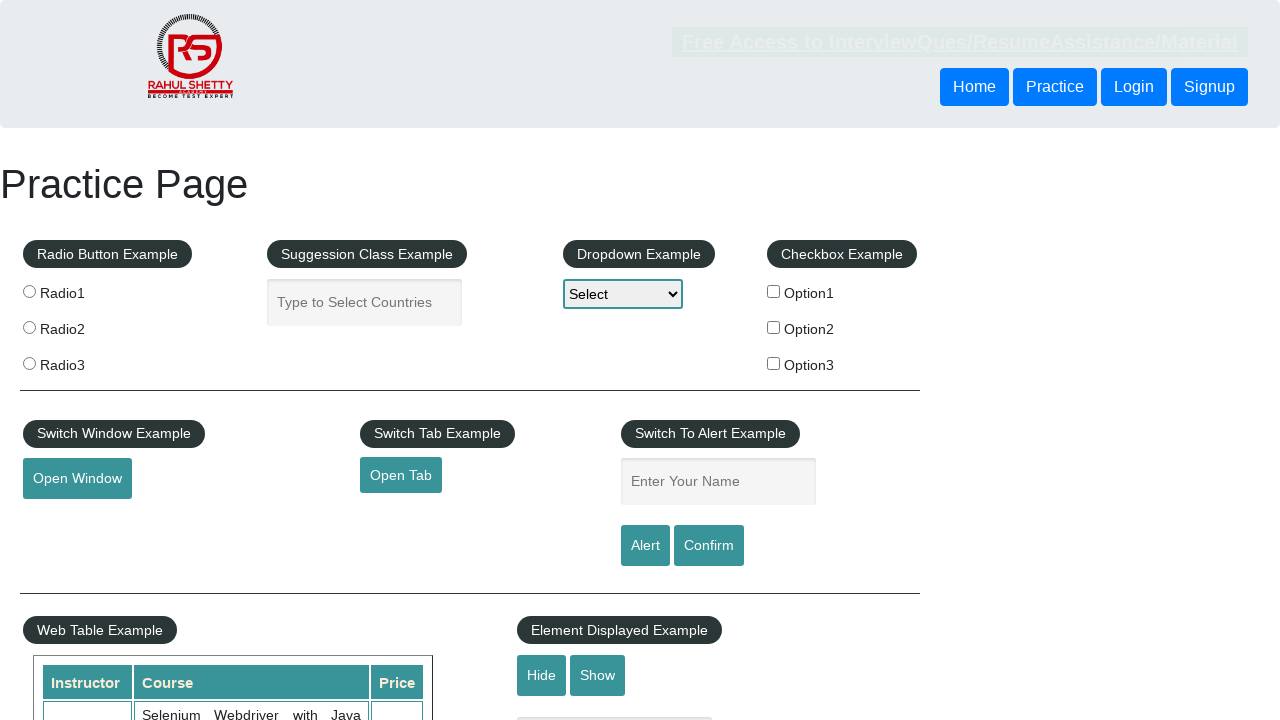

Extracted text from following-sibling button: 'Login'
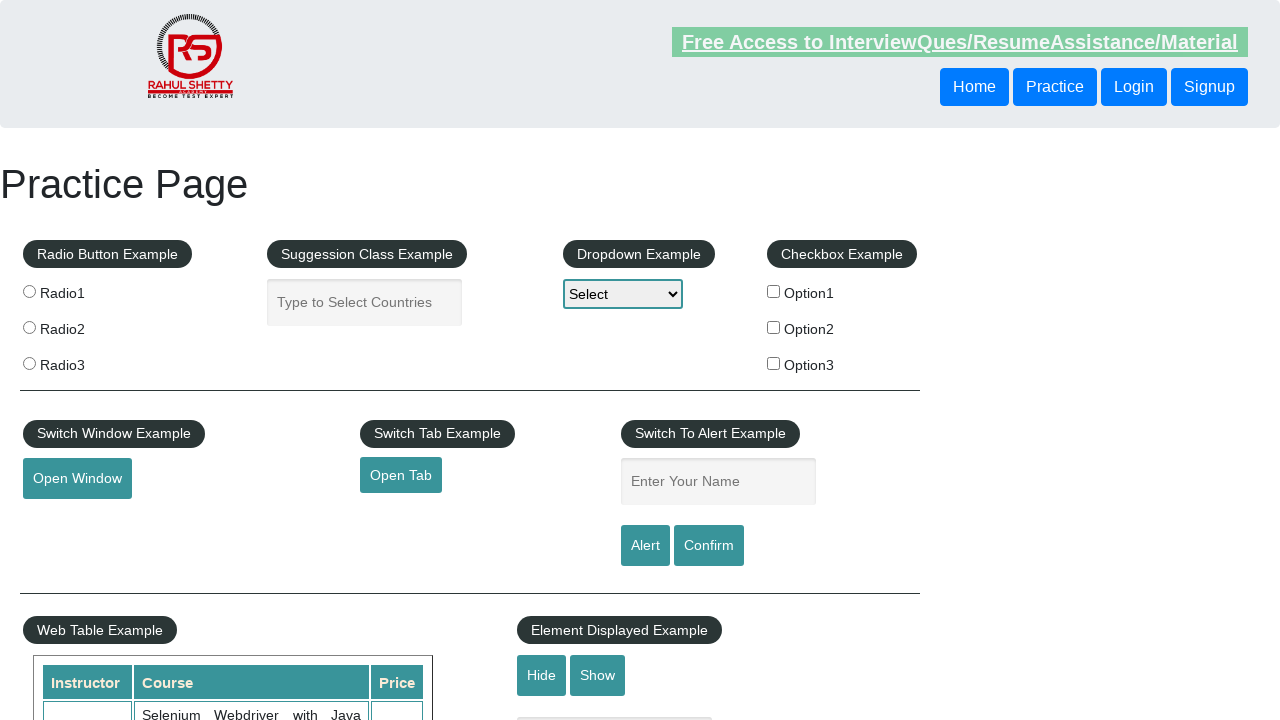

Extracted text from parent traversal button: 'Login'
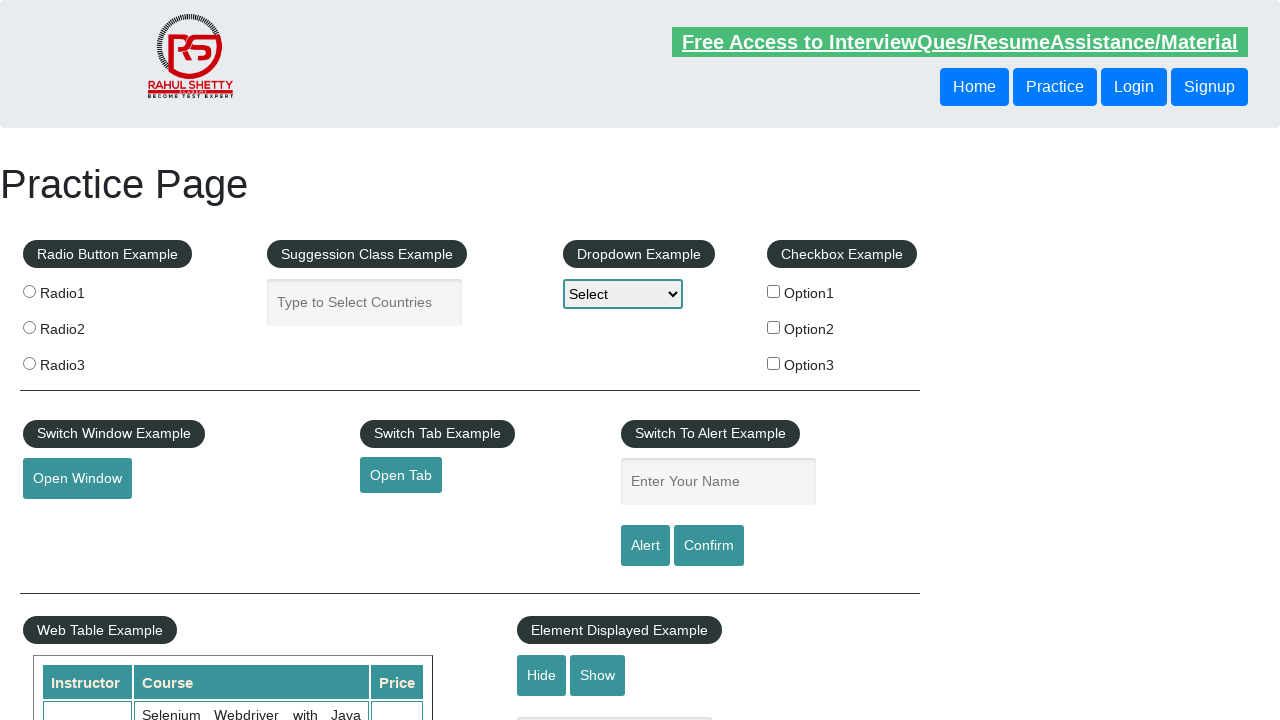

Navigated back from practice page
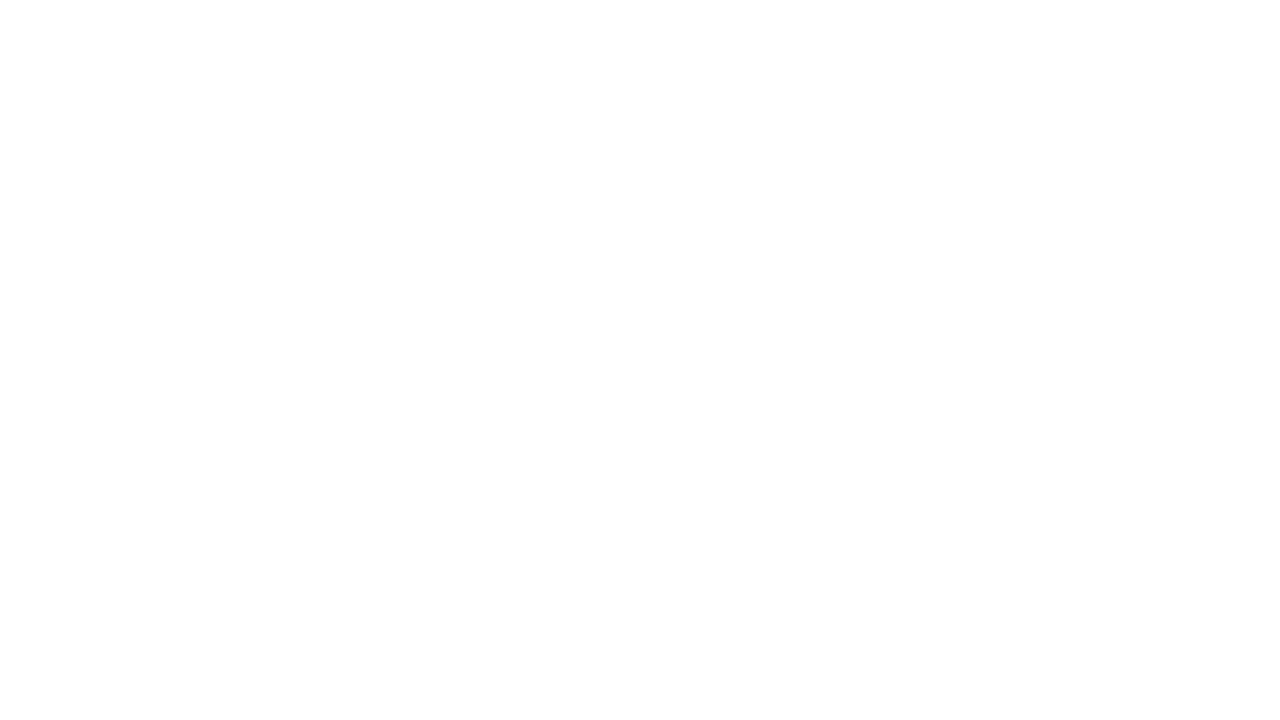

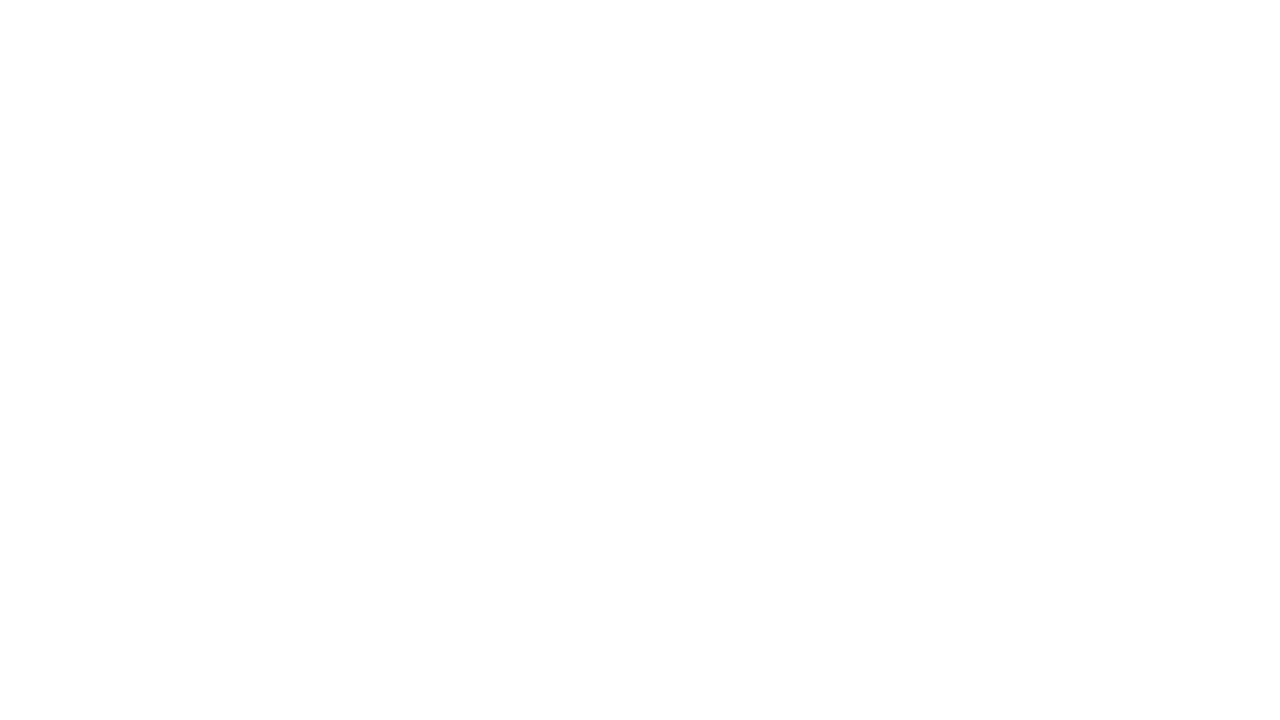